Clicks the first checkbox option on the automation practice page

Starting URL: https://rahulshettyacademy.com/AutomationPractice/

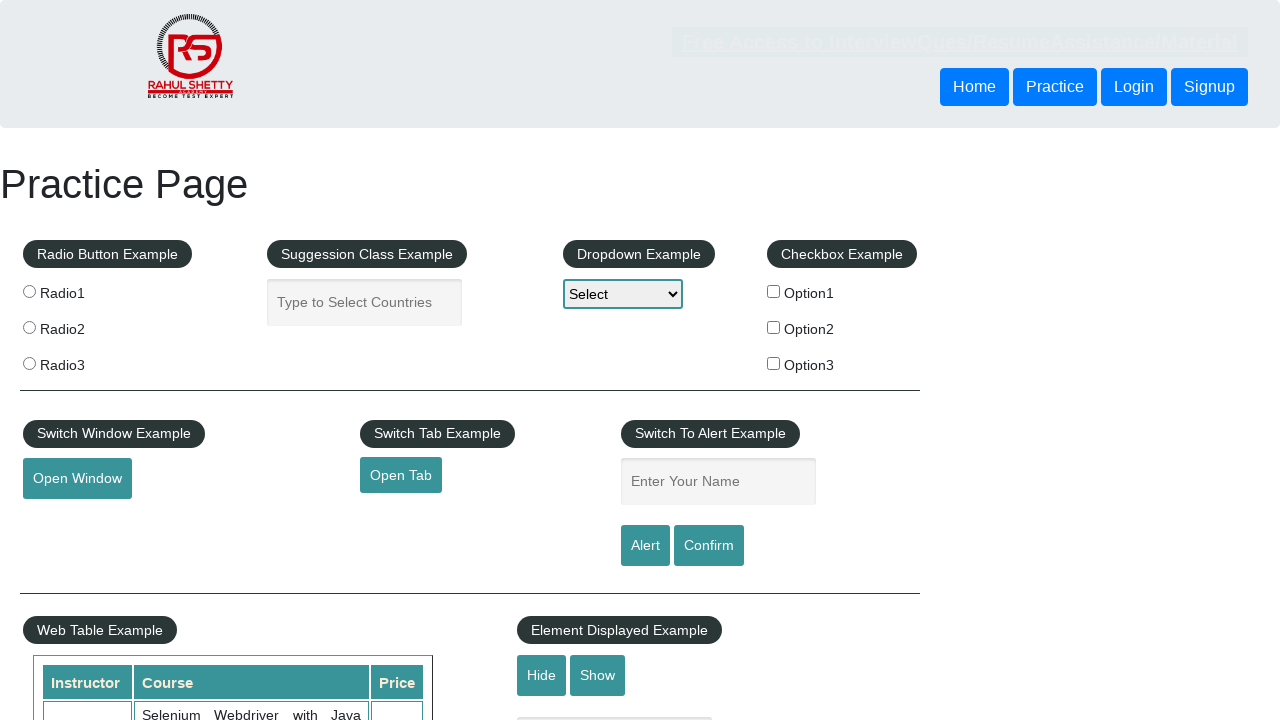

Navigated to automation practice page
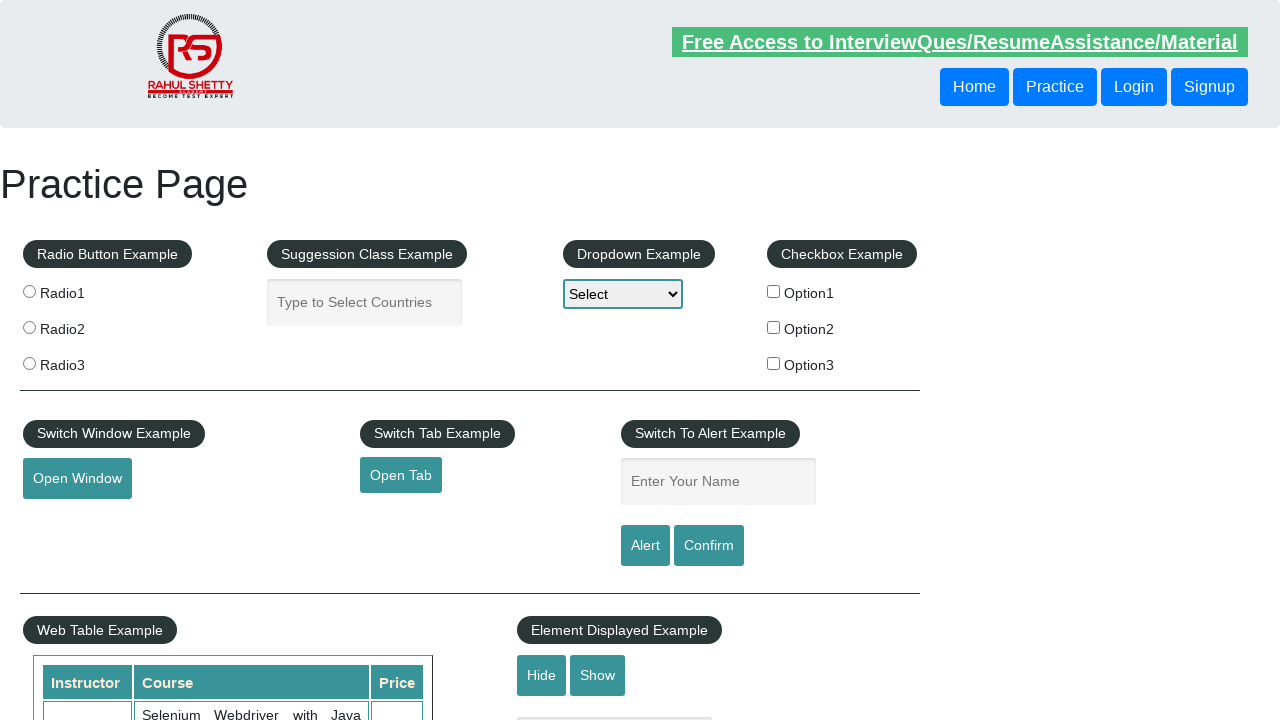

Clicked the first checkbox option at (774, 291) on input#checkBoxOption1
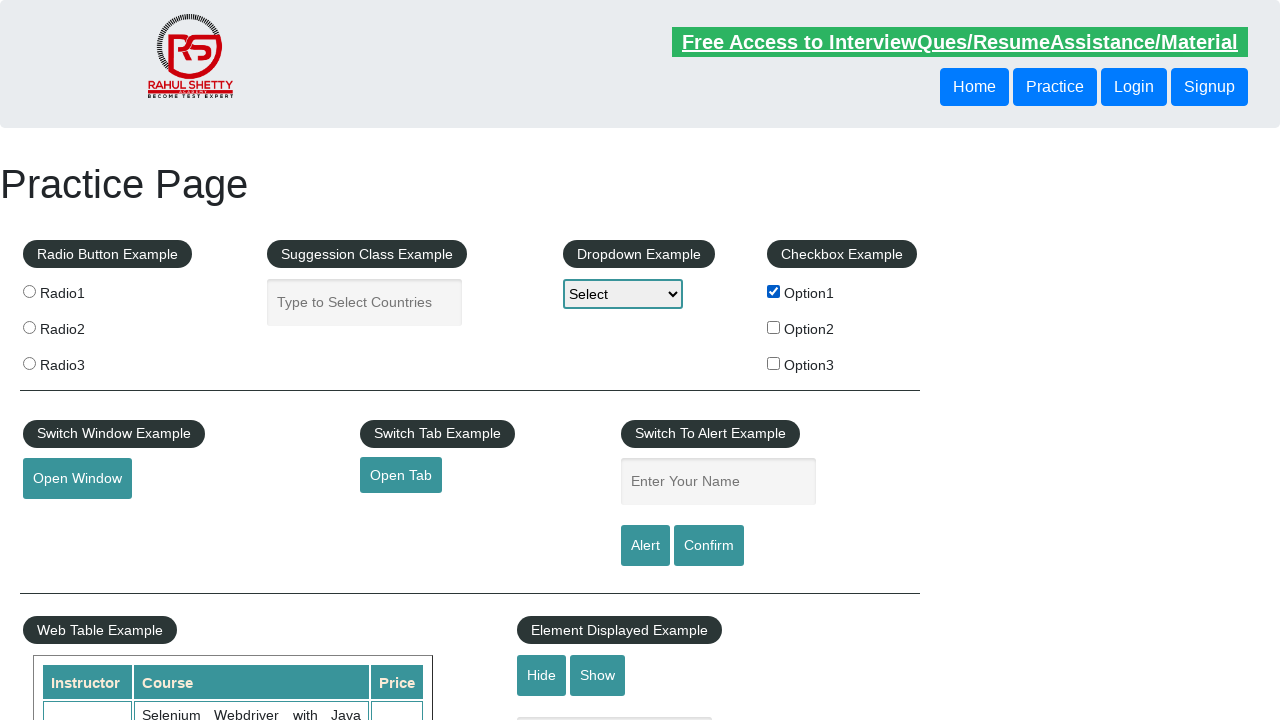

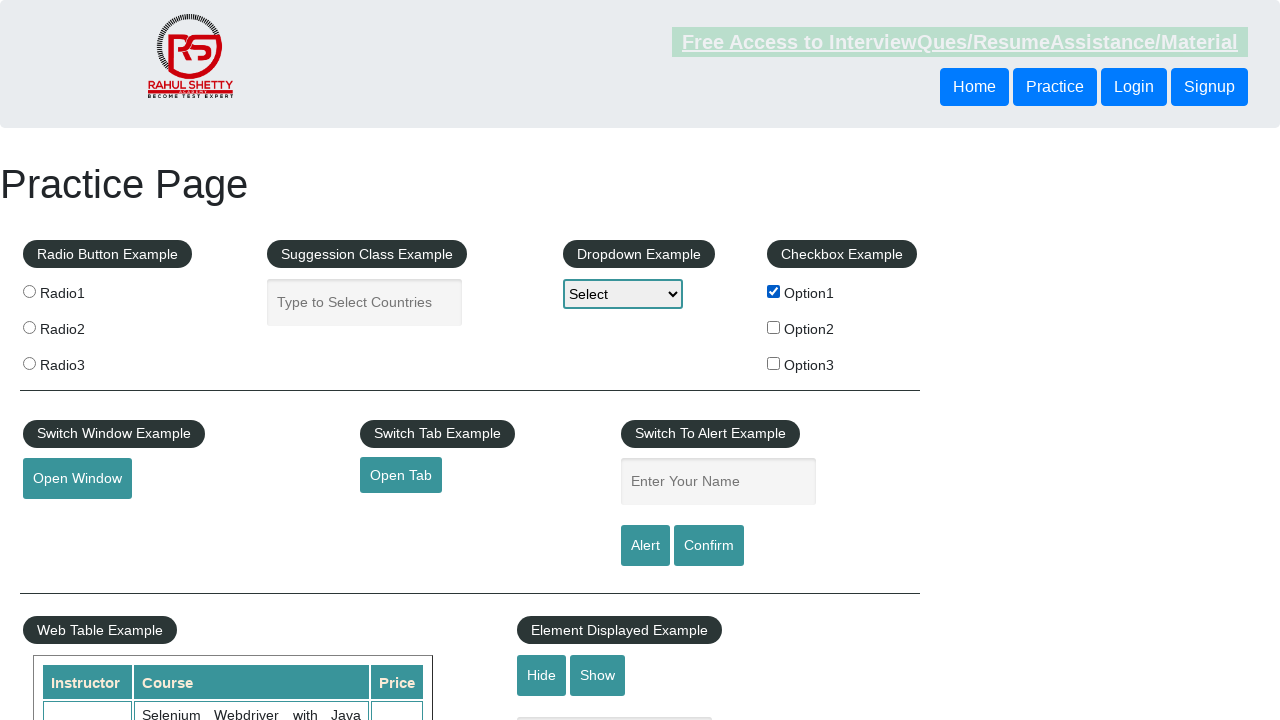